Tests JavaScript confirmation alert handling by clicking a button to trigger an alert, accepting it, and verifying the result message displays correctly.

Starting URL: http://the-internet.herokuapp.com/javascript_alerts

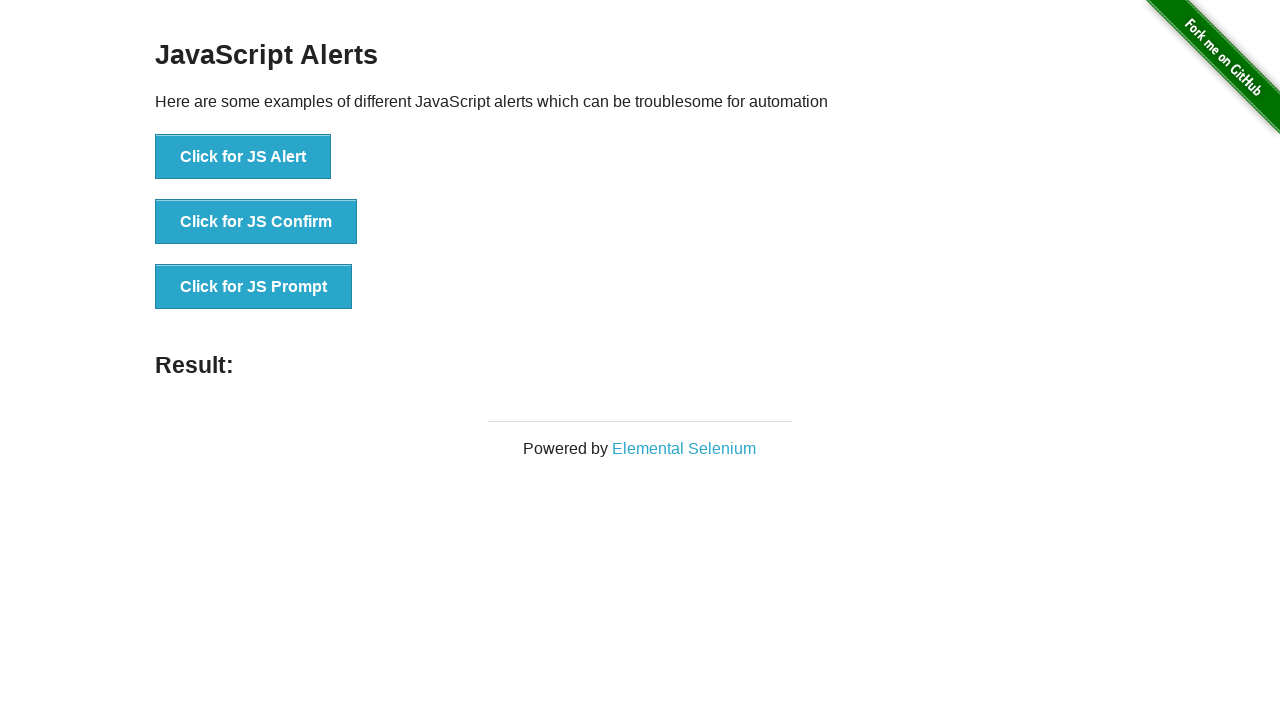

Set up dialog handler to accept confirmation alerts
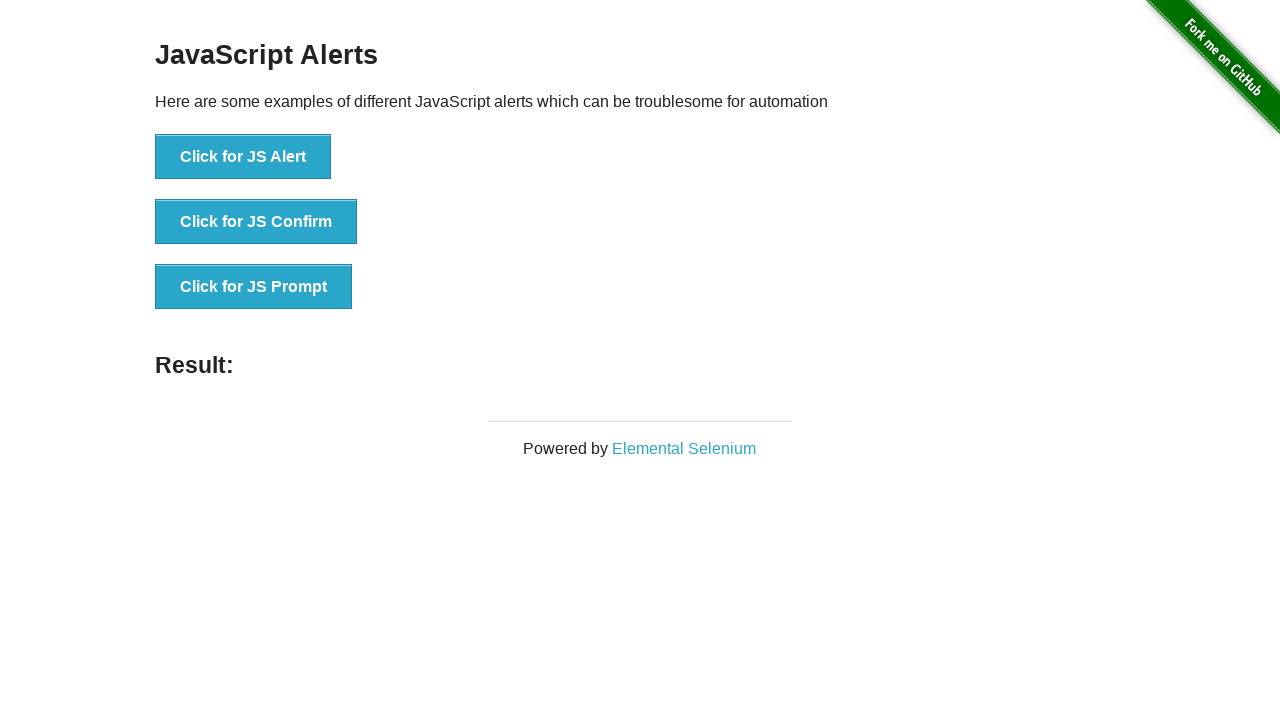

Clicked the confirmation alert button at (256, 222) on button >> nth=1
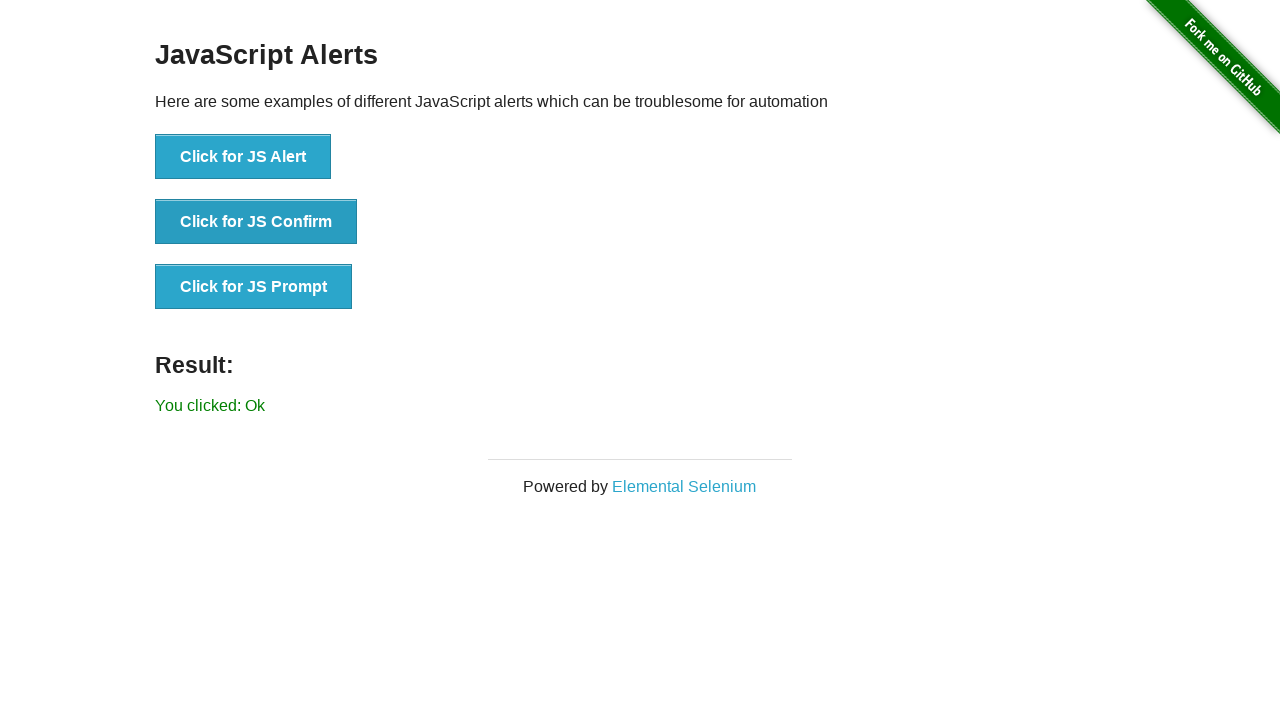

Result message element appeared
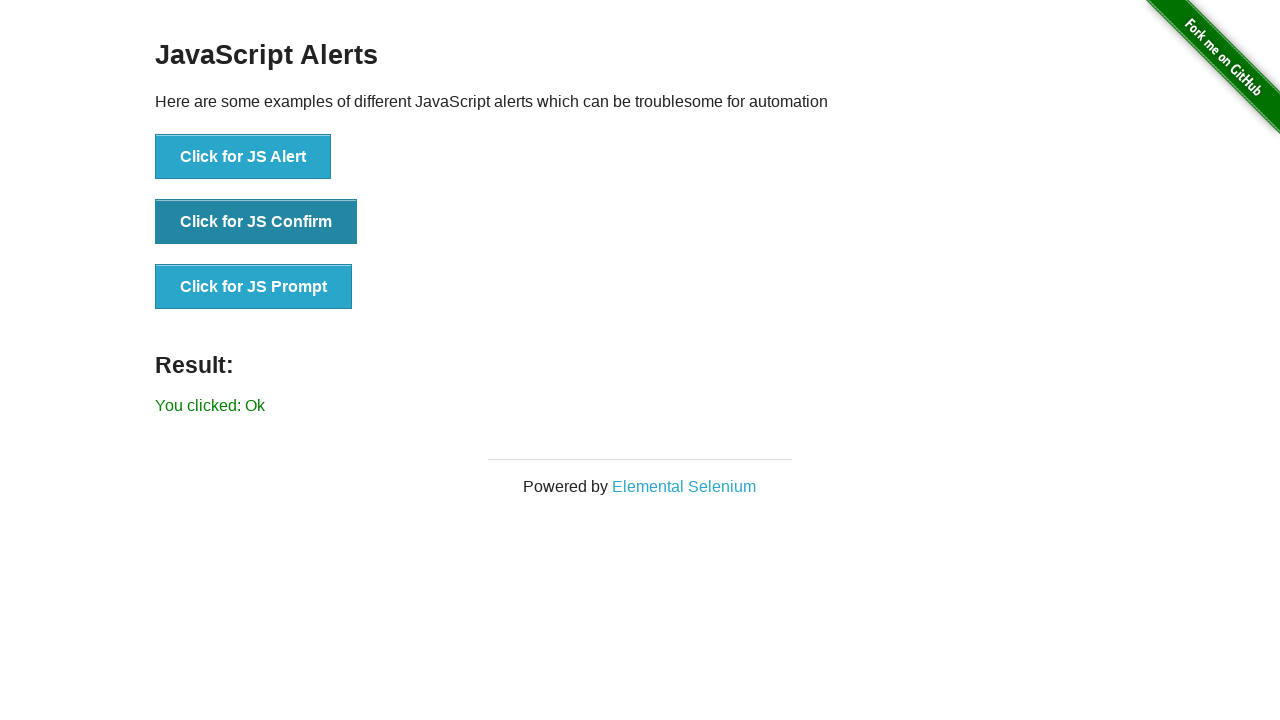

Retrieved result text content
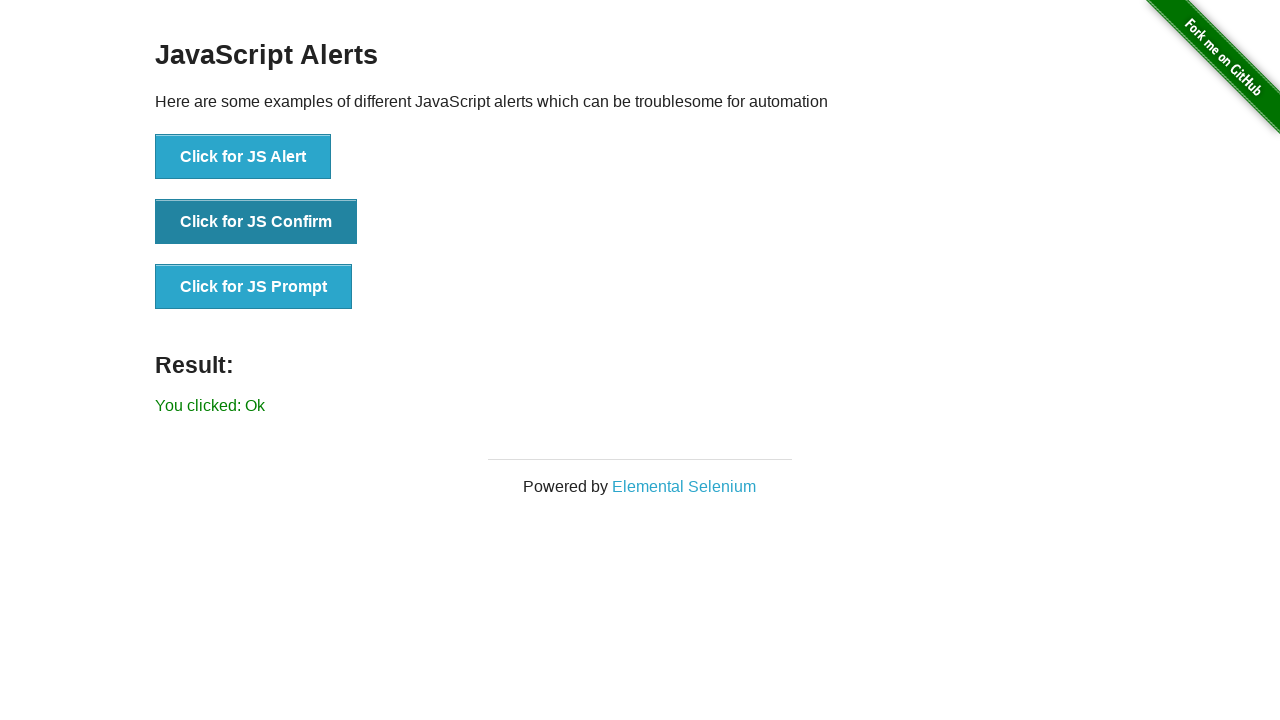

Verified result text equals 'You clicked: Ok'
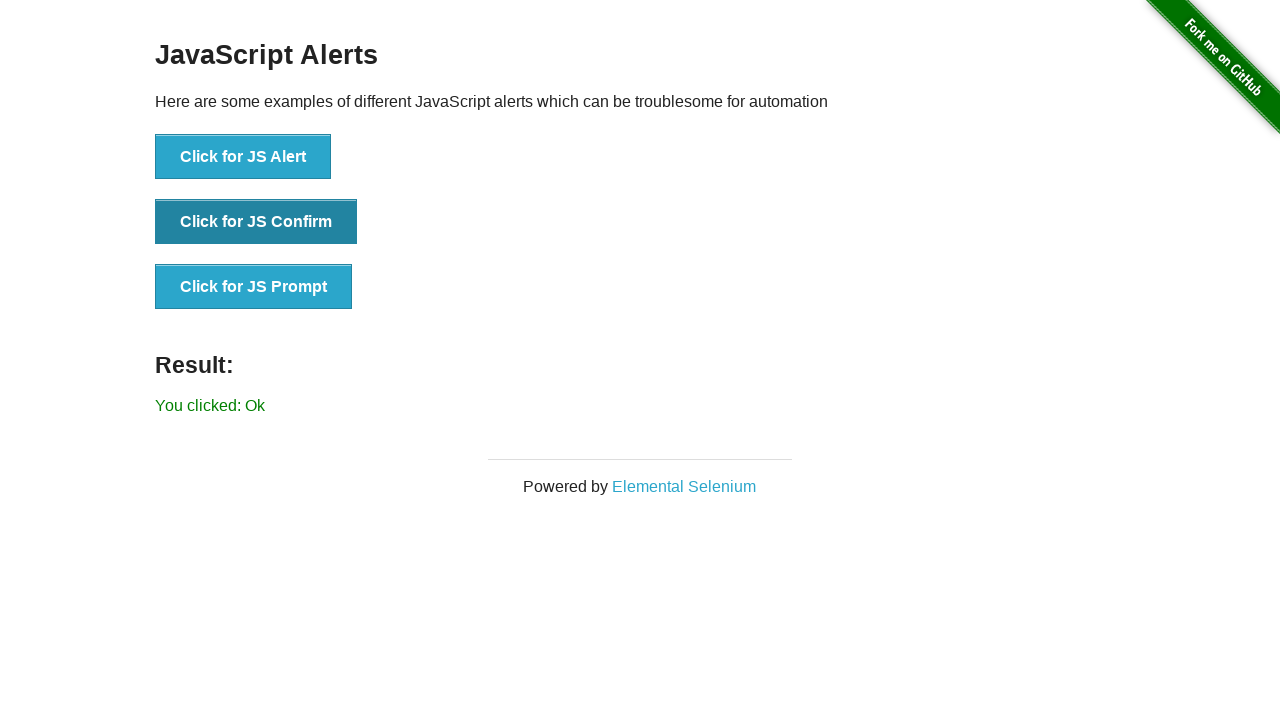

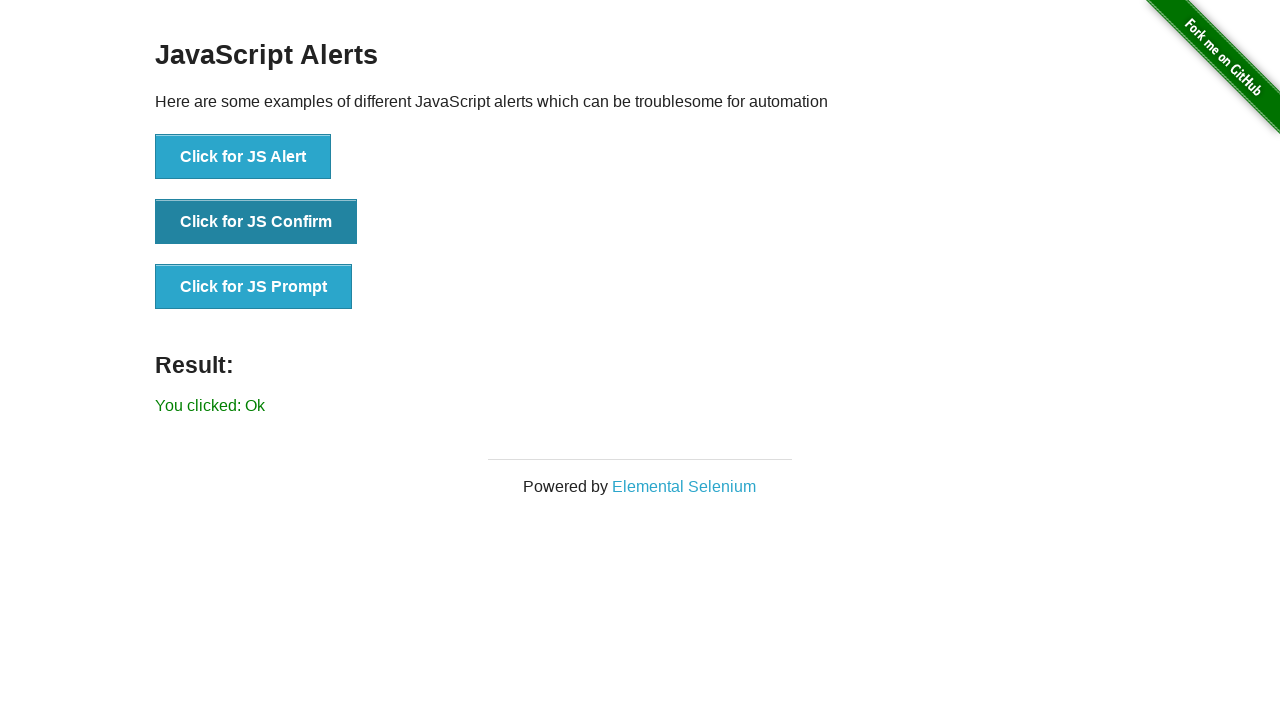